Navigates to download test page and clicks a download link

Starting URL: https://www.selenium.dev/selenium/web/downloads/download.html

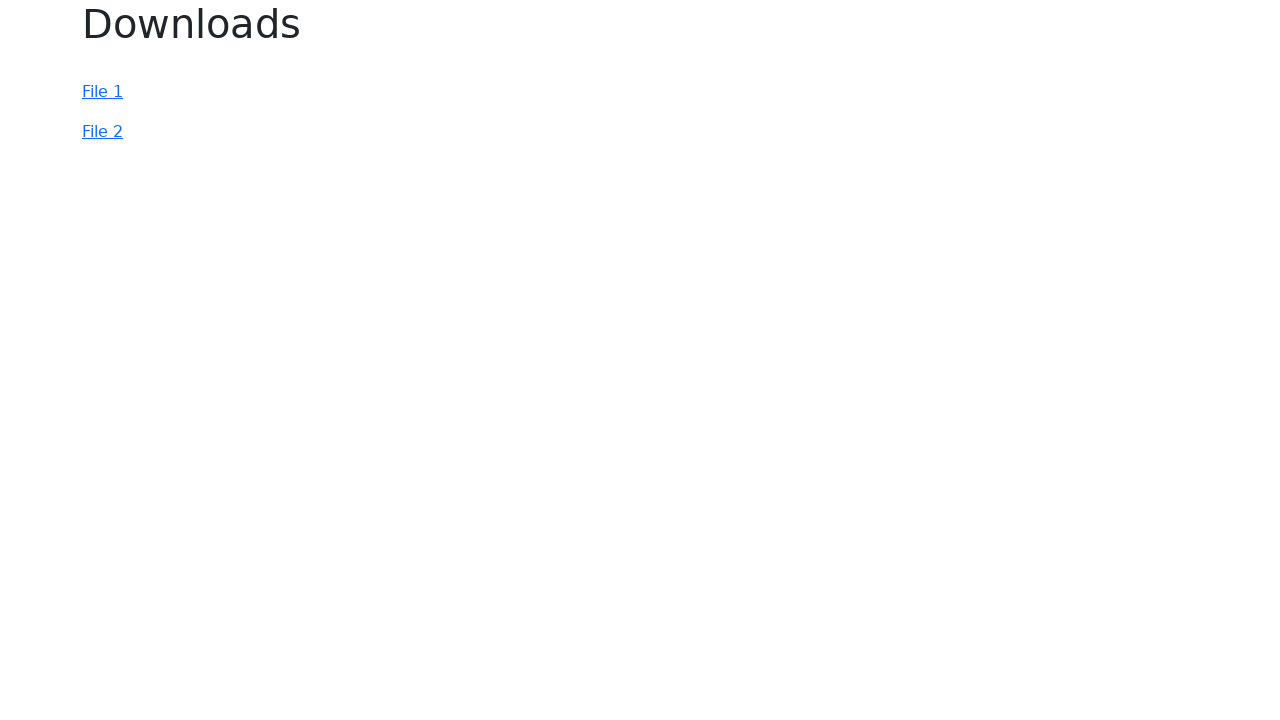

Waited for download link element to be visible
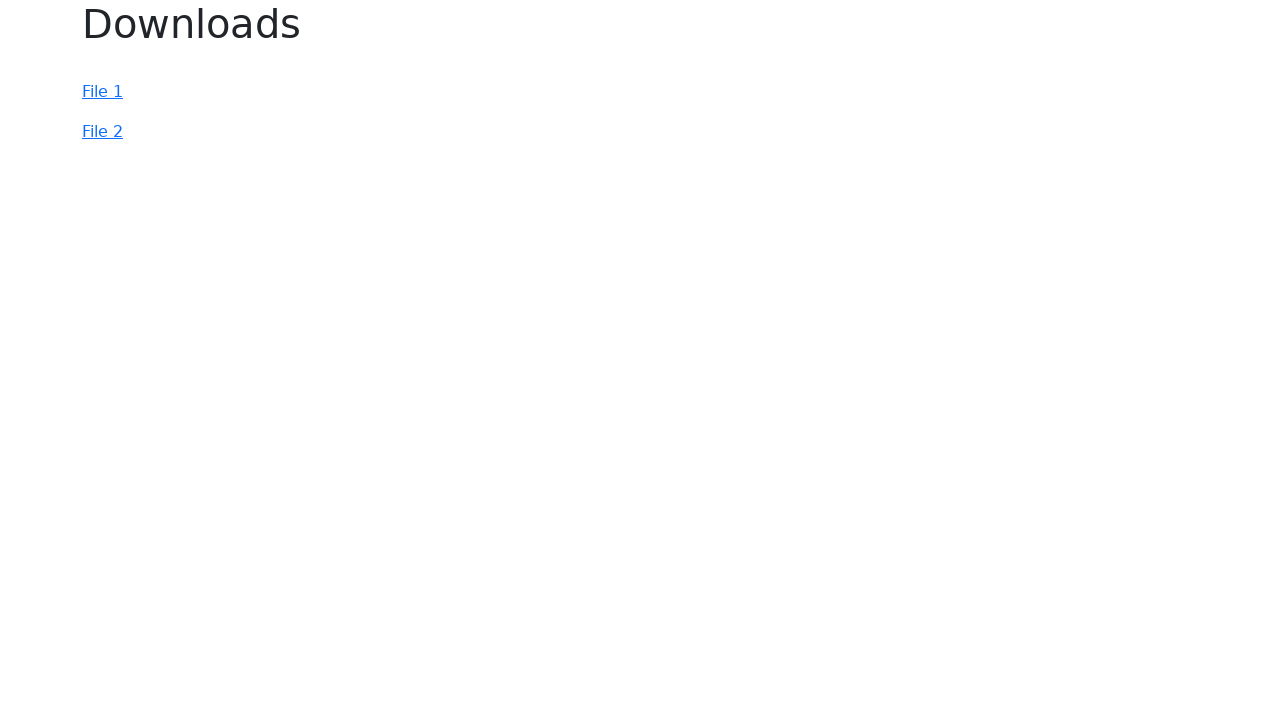

Clicked the download link at (102, 132) on #file-2
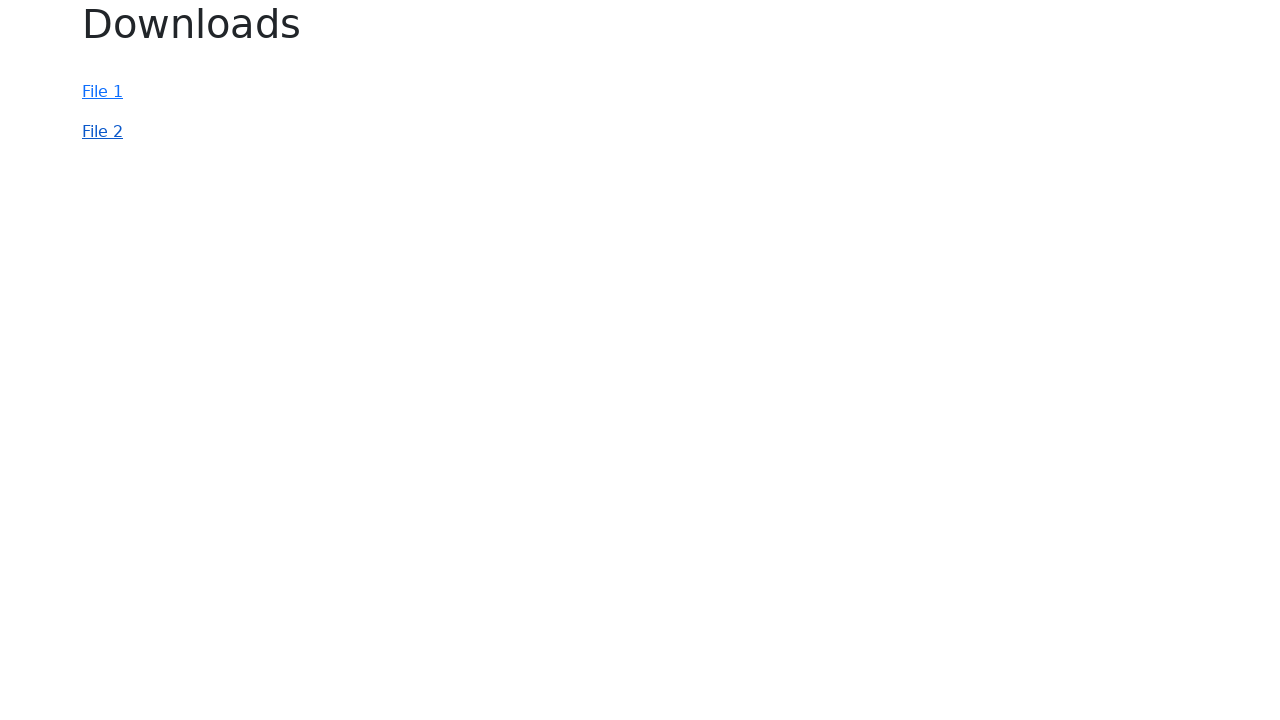

Waited 2 seconds for download to initiate
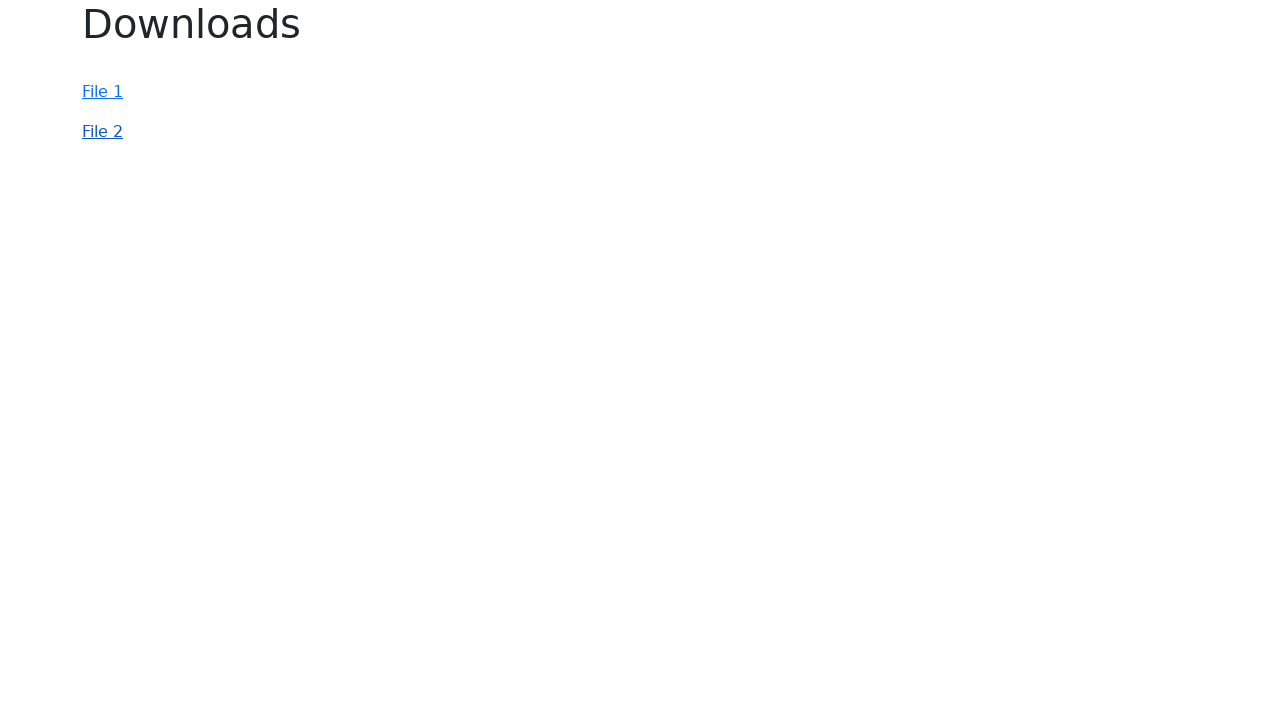

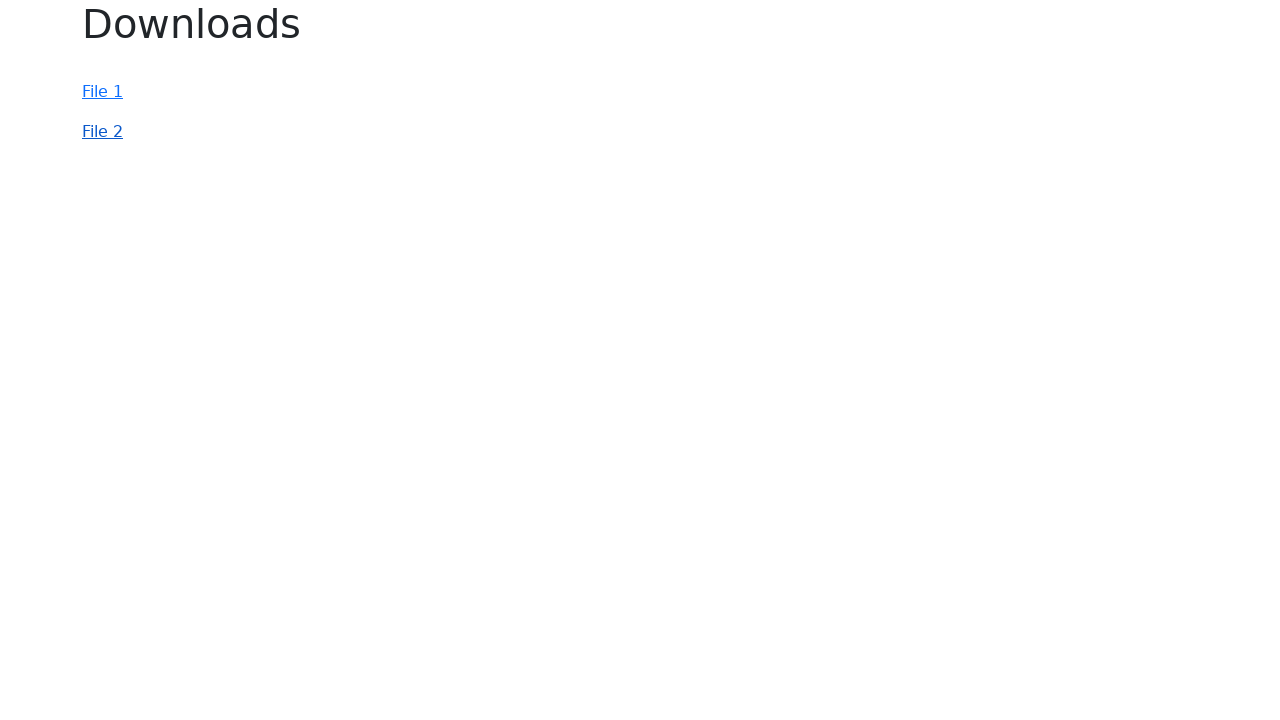